Tests finding and validating broken links by checking HTTP response codes

Starting URL: https://rahulshettyacademy.com/AutomationPractice/

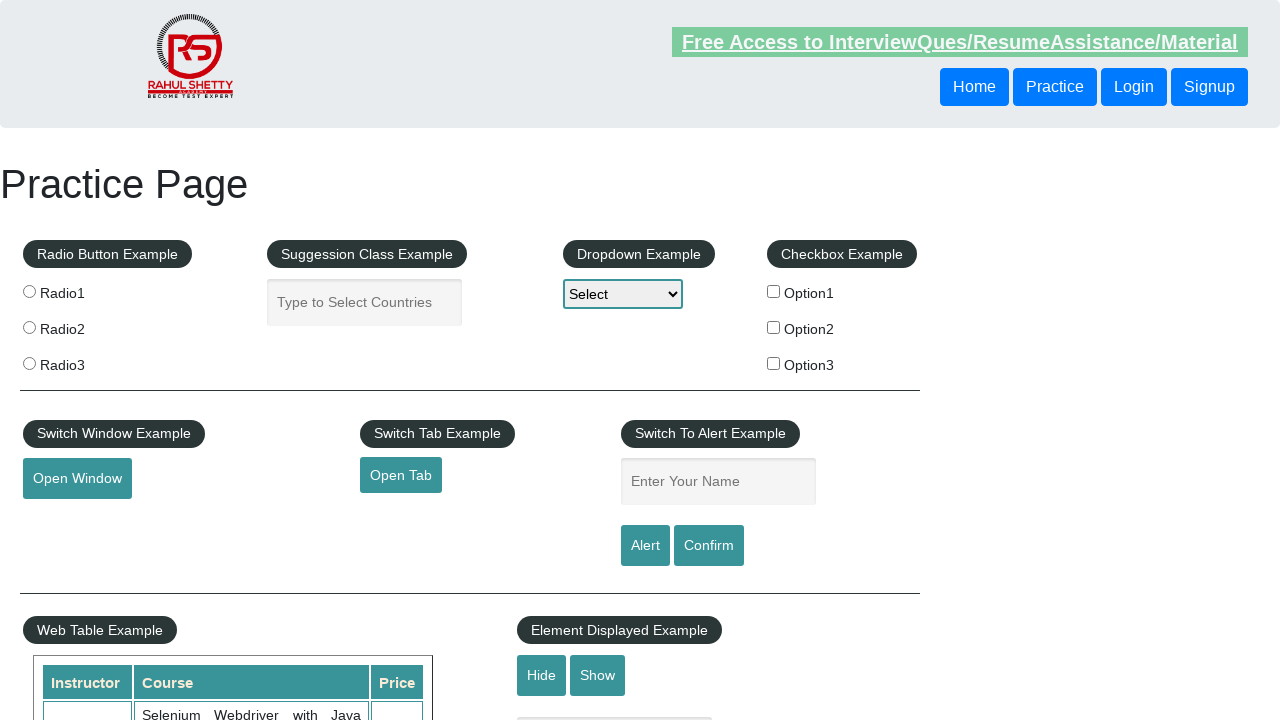

Waited for footer links to load
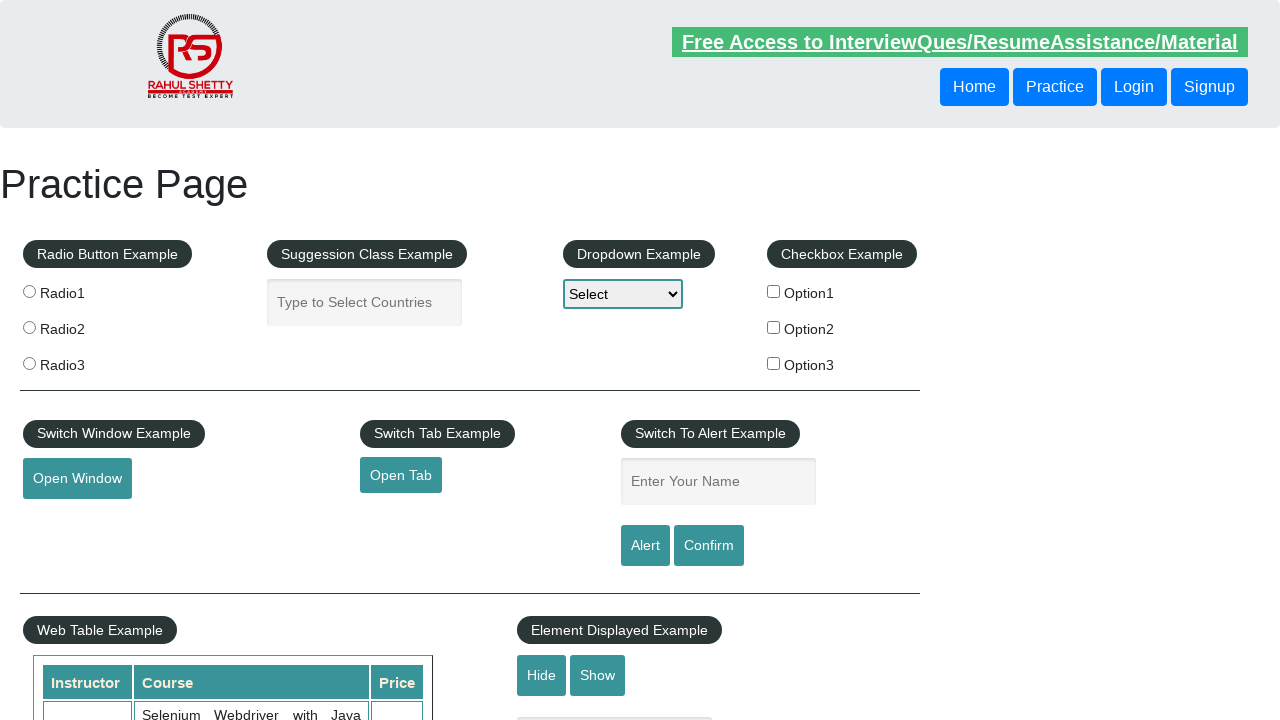

Retrieved all footer links - found 20 links
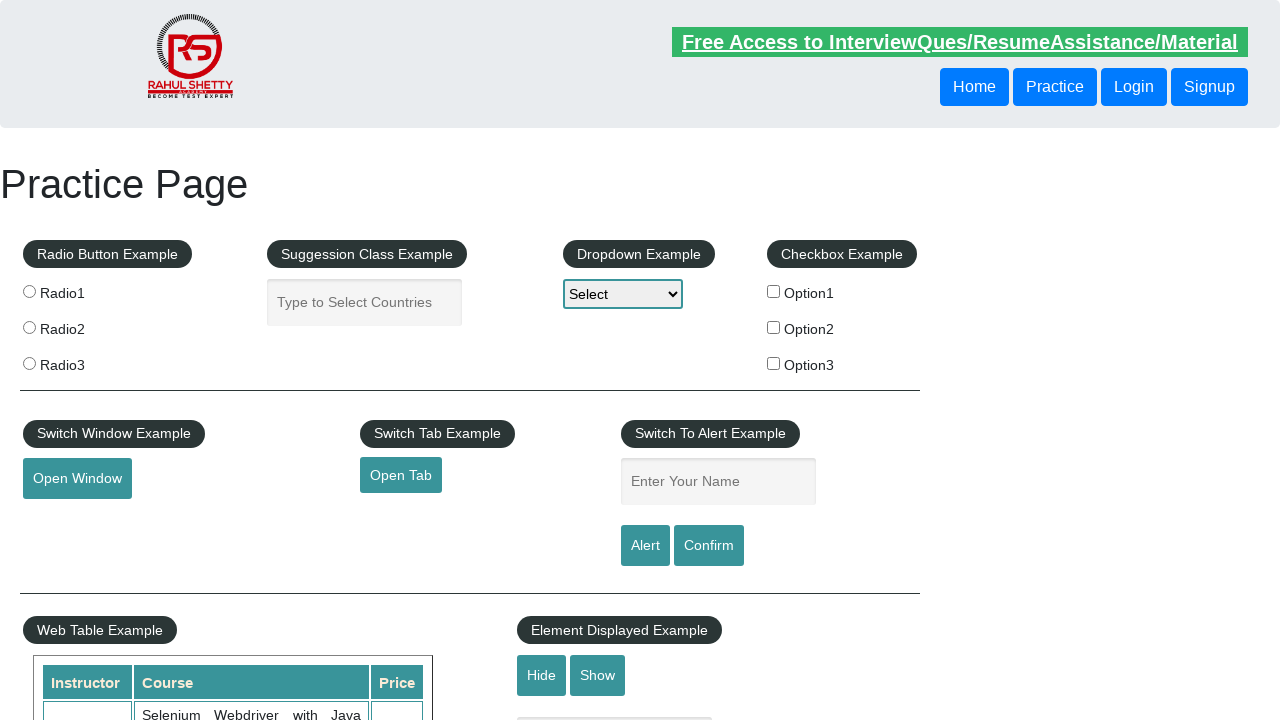

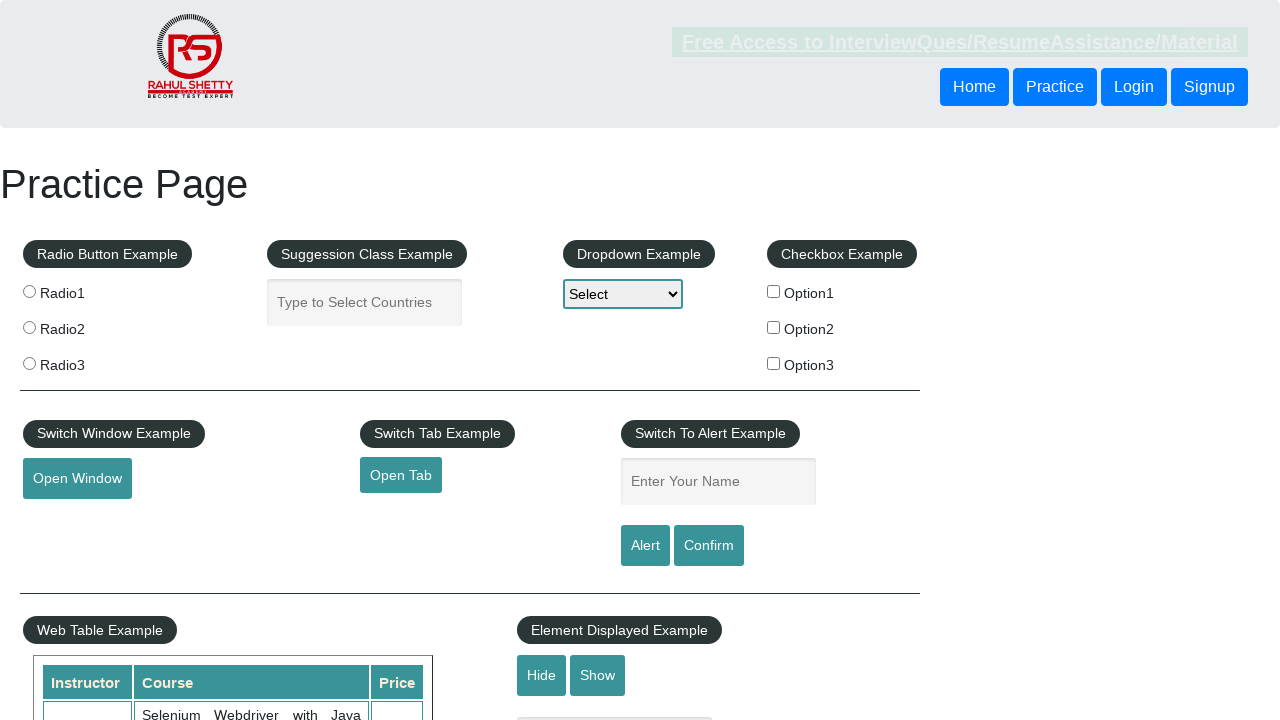